Tests autosuggest functionality by typing partial text and selecting from suggested options

Starting URL: https://rahulshettyacademy.com/dropdownsPractise/

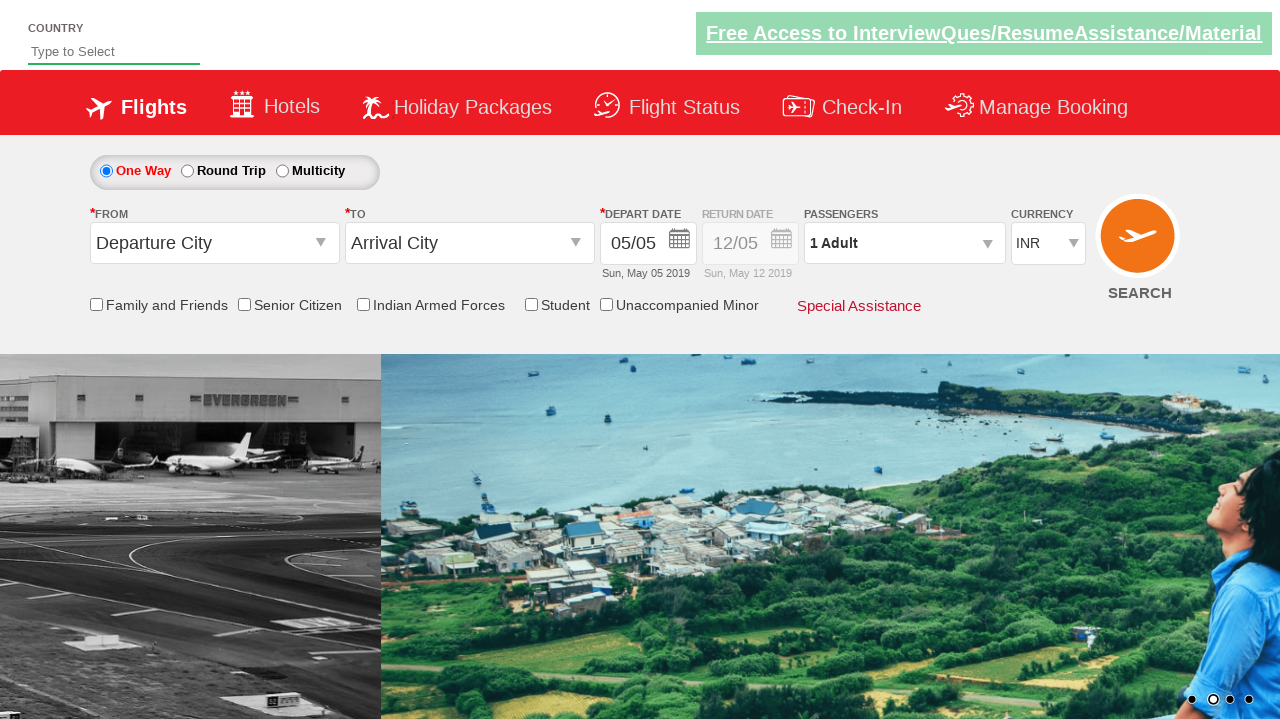

Typed 'austr' into autosuggest field on #autosuggest
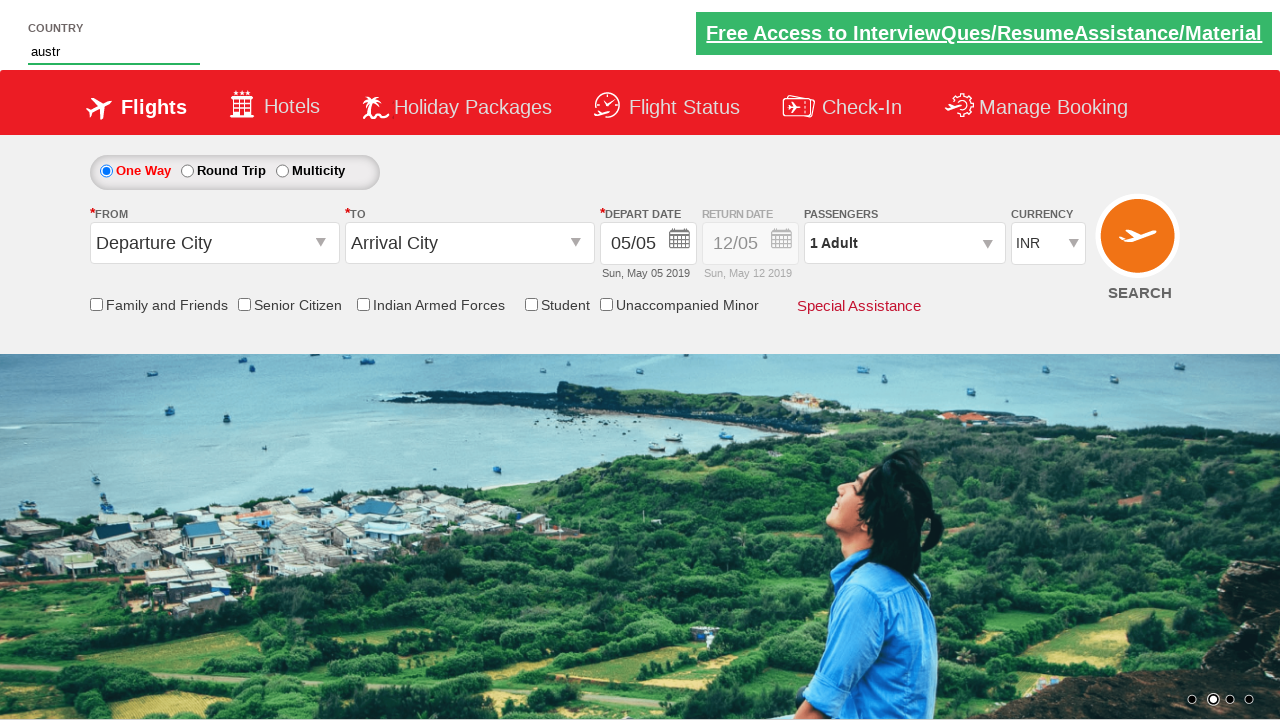

Waited 2 seconds for suggestions to appear
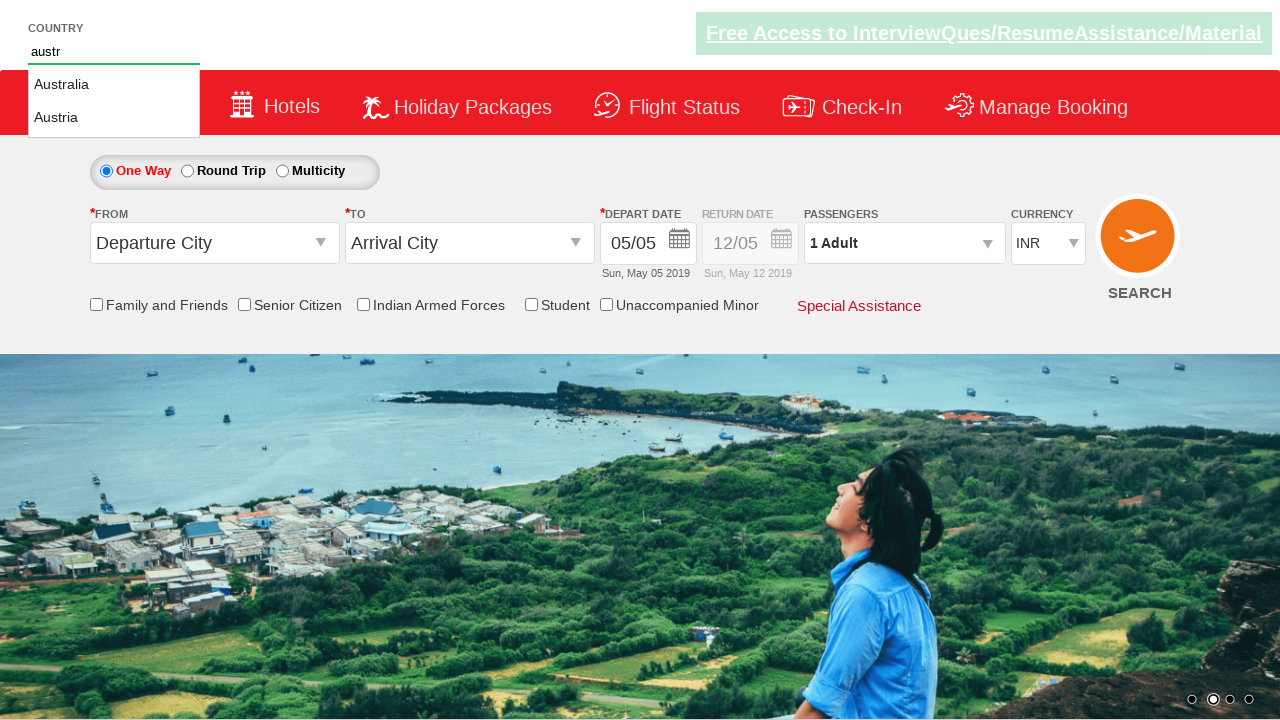

Clicked on Austria option from suggestions at (114, 118) on li.ui-menu-item a:has-text('Austria')
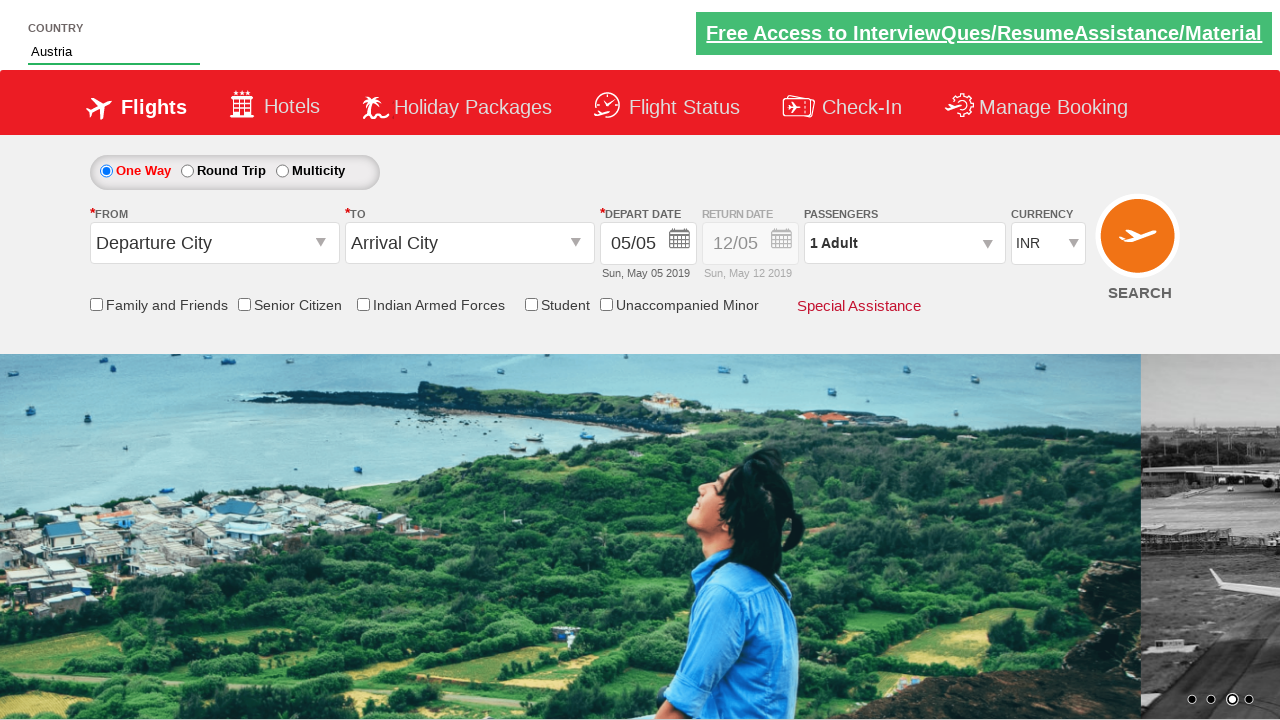

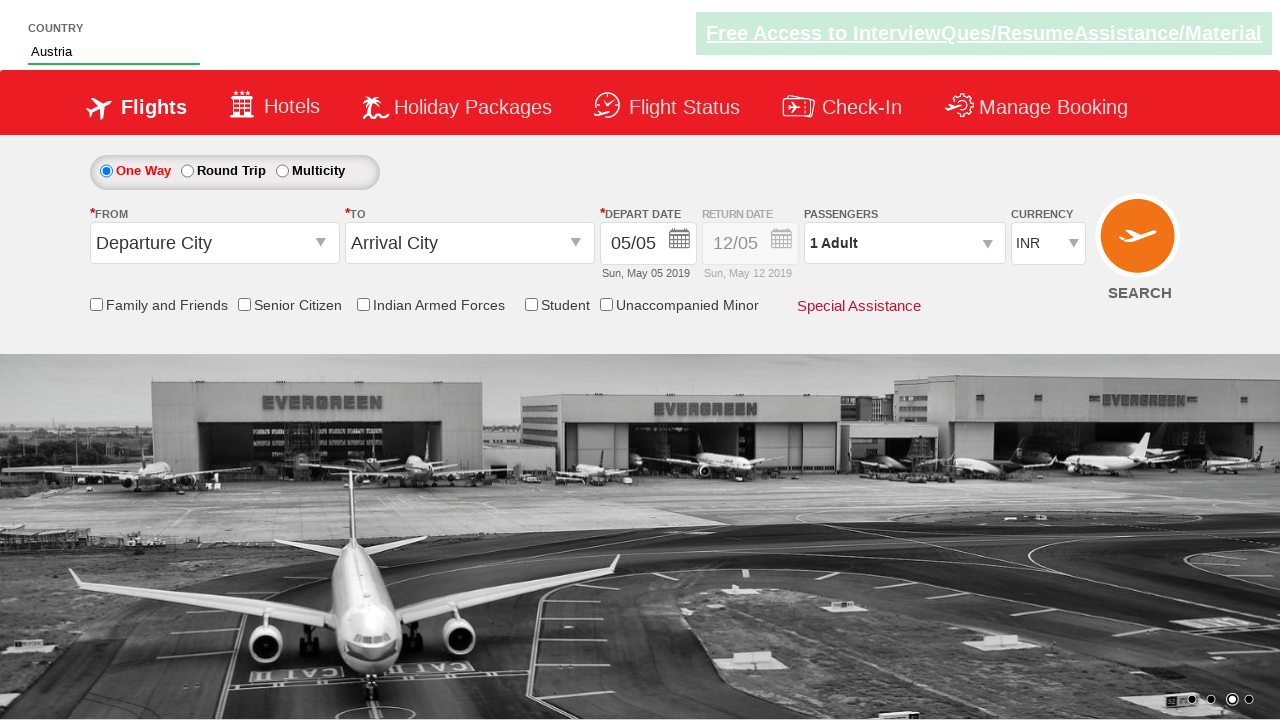